Navigates to W3Schools HTML tables tutorial page and verifies that the customers table is displayed with rows of data.

Starting URL: https://www.w3schools.com/html/html_tables.asp

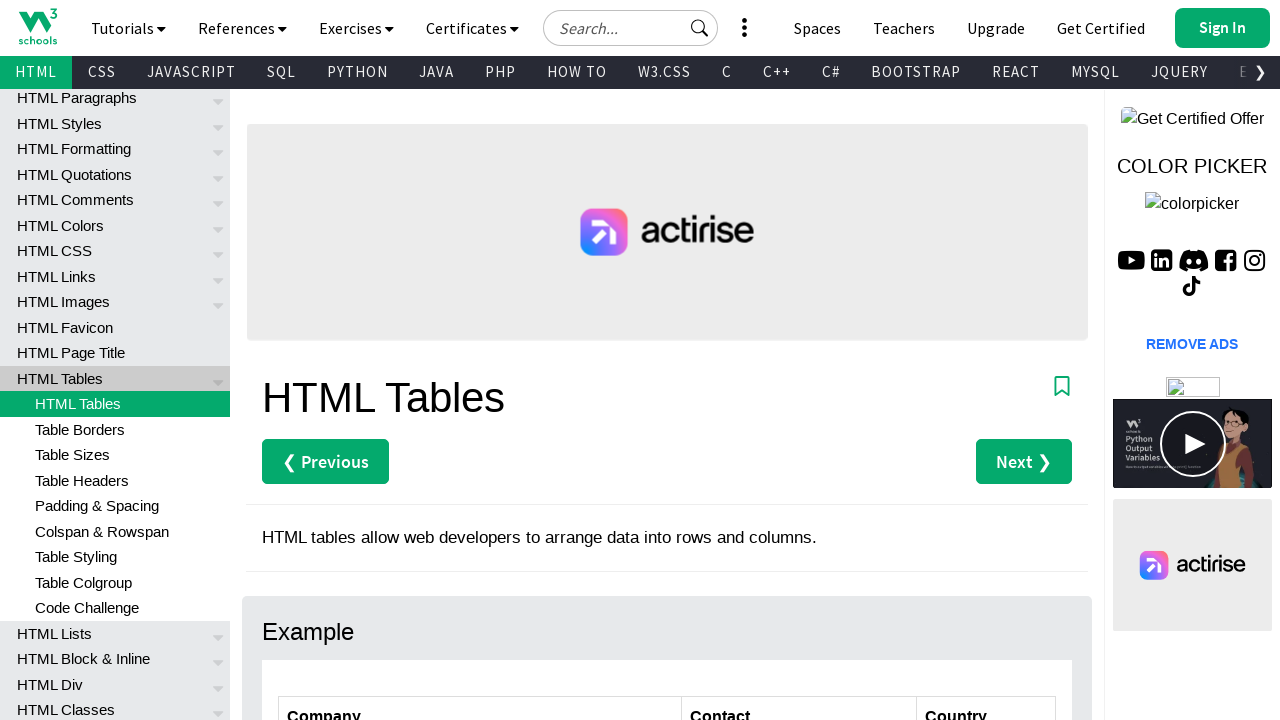

Navigated to W3Schools HTML tables tutorial page
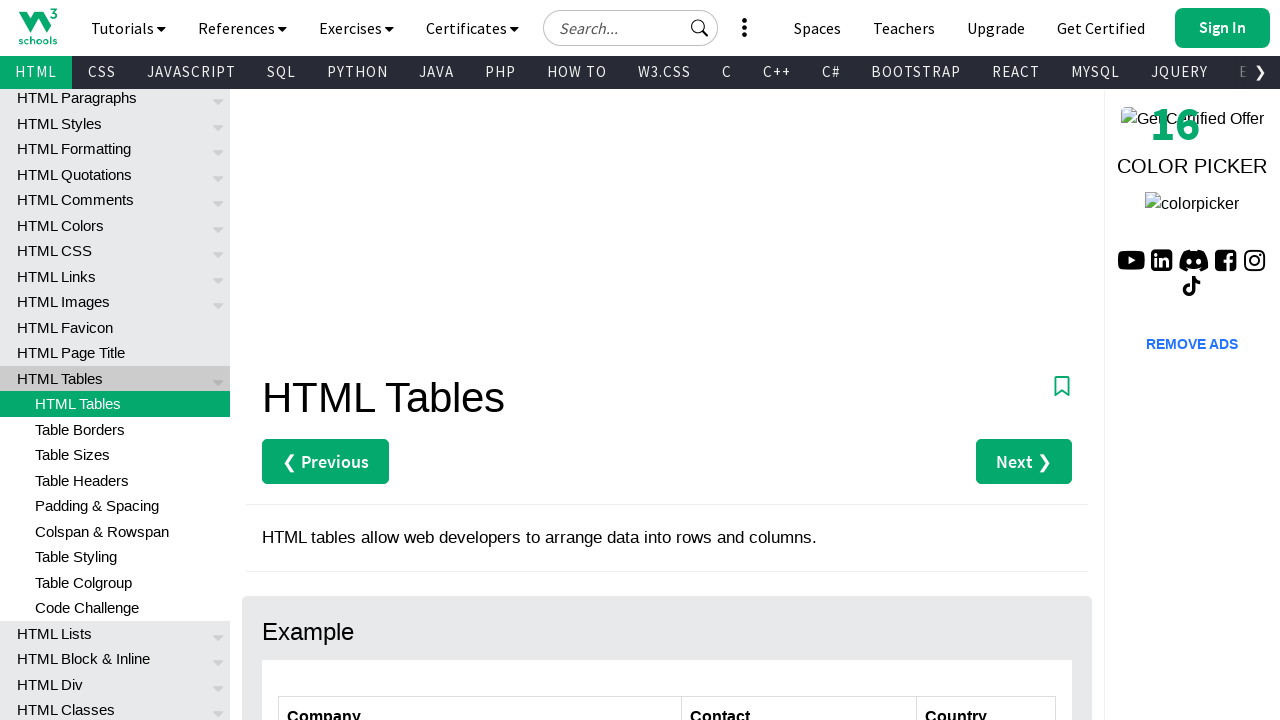

Customers table is visible on the page
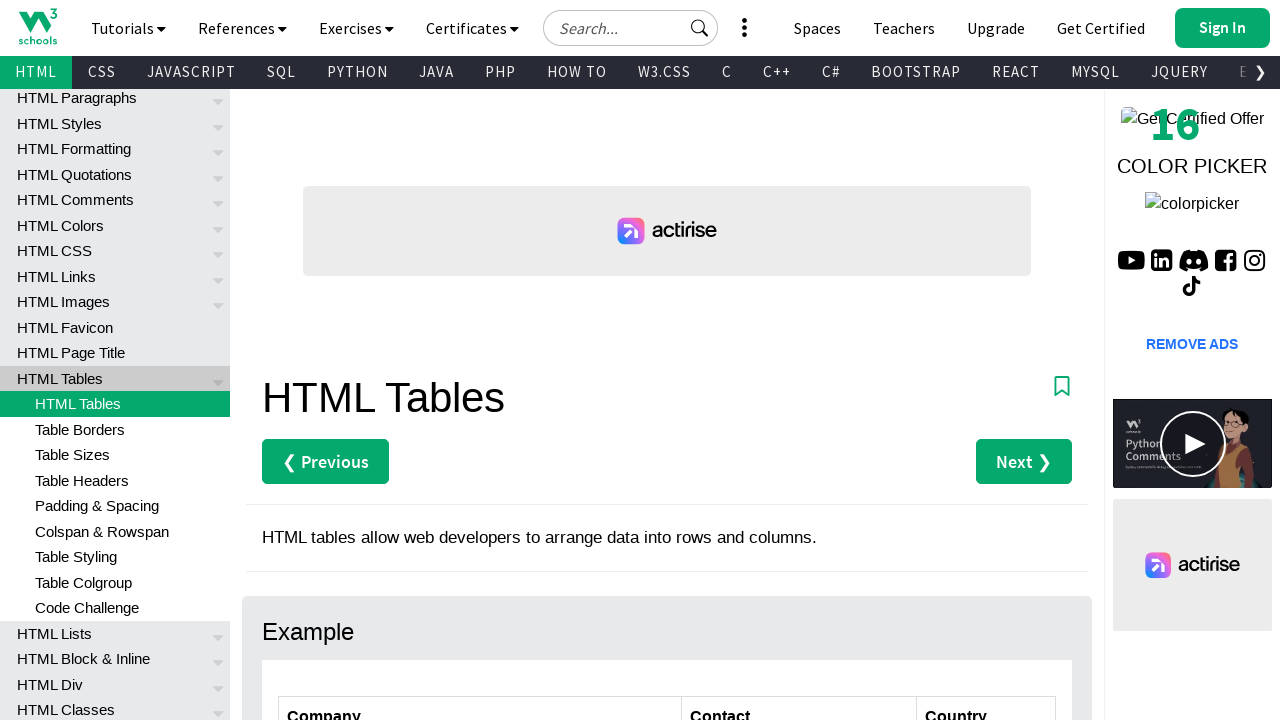

Table rows are present in the customers table
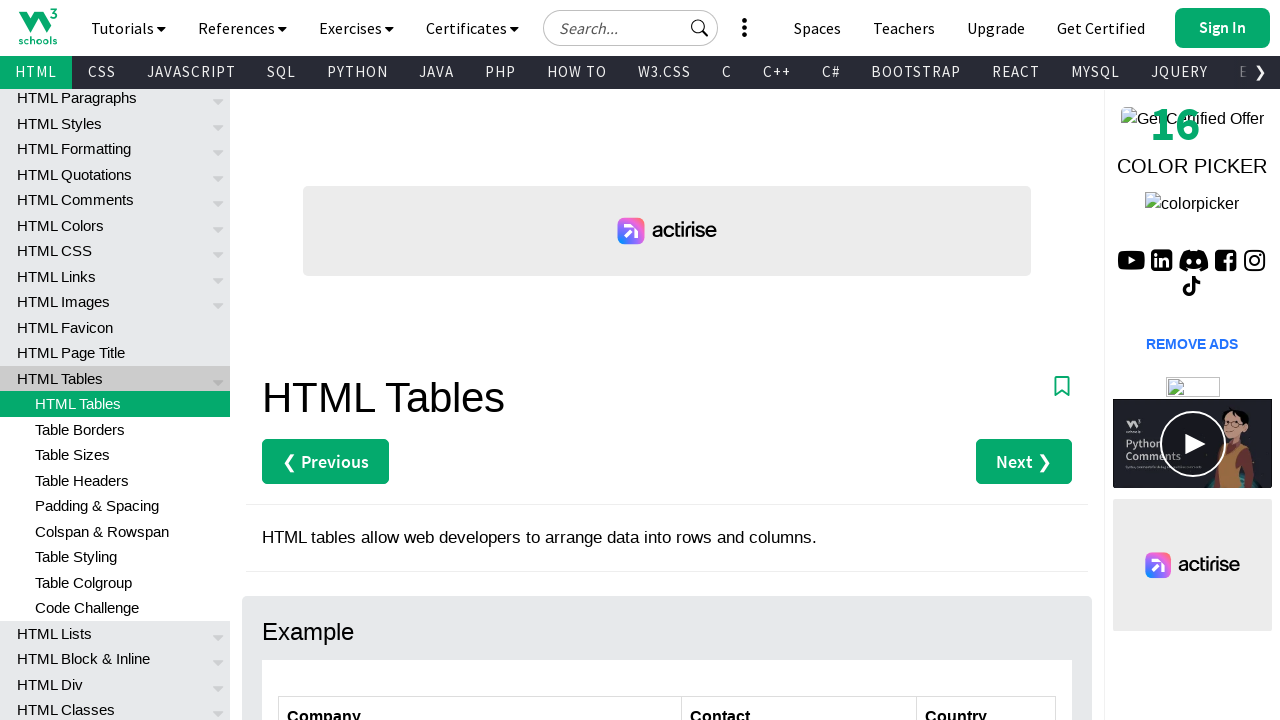

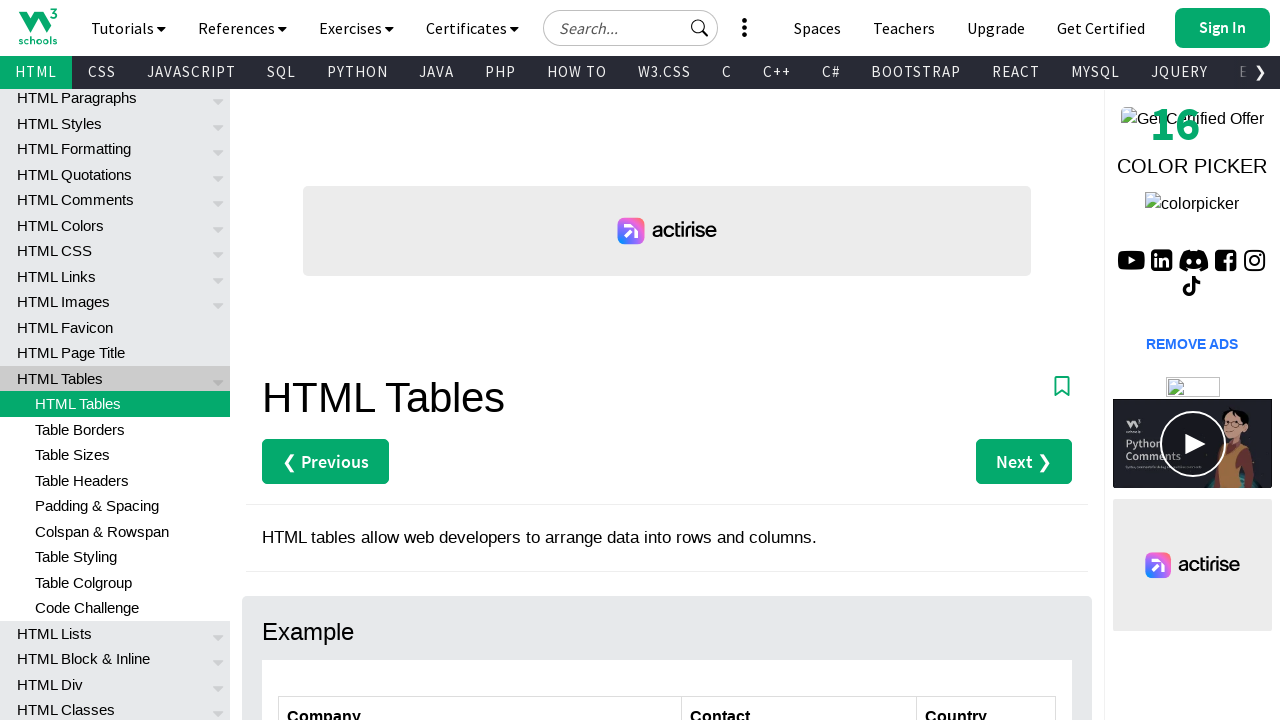